Tests dropdown selection functionality by selecting options from a Skills dropdown using different selection methods (by index, by value, and by visible text)

Starting URL: https://demo.automationtesting.in/Register.html

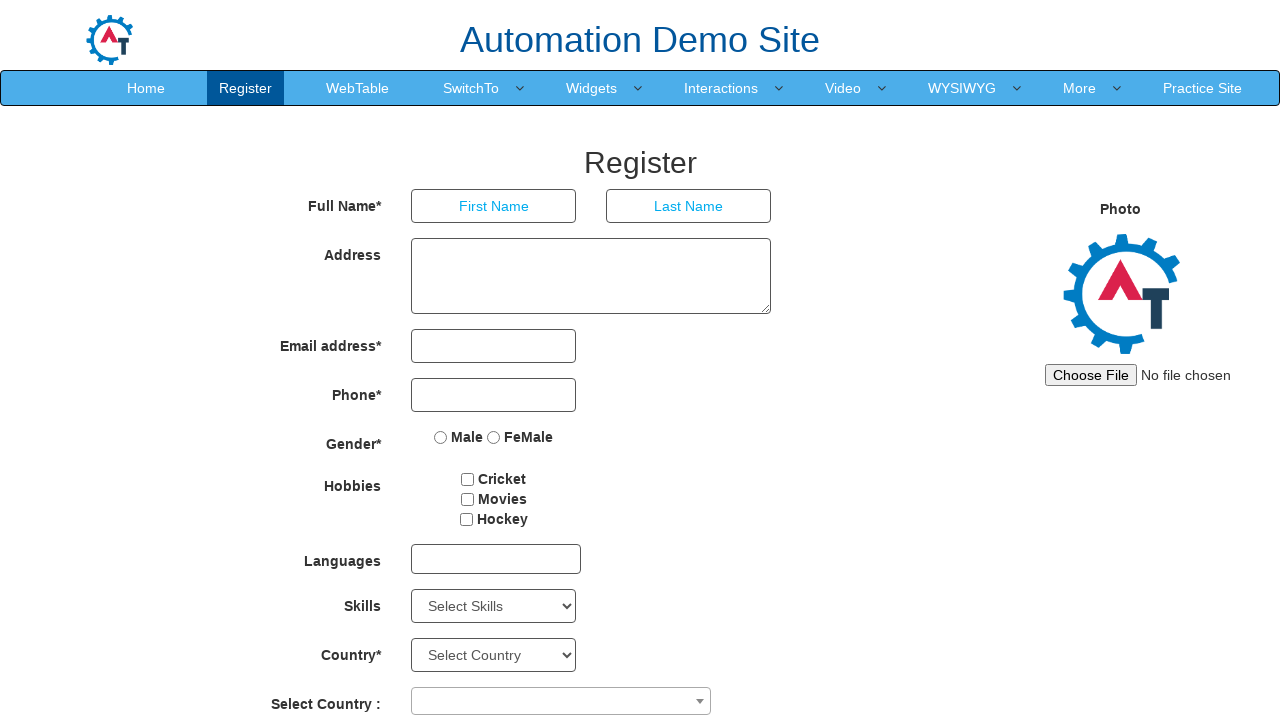

Skills dropdown selector '#Skills' is now visible
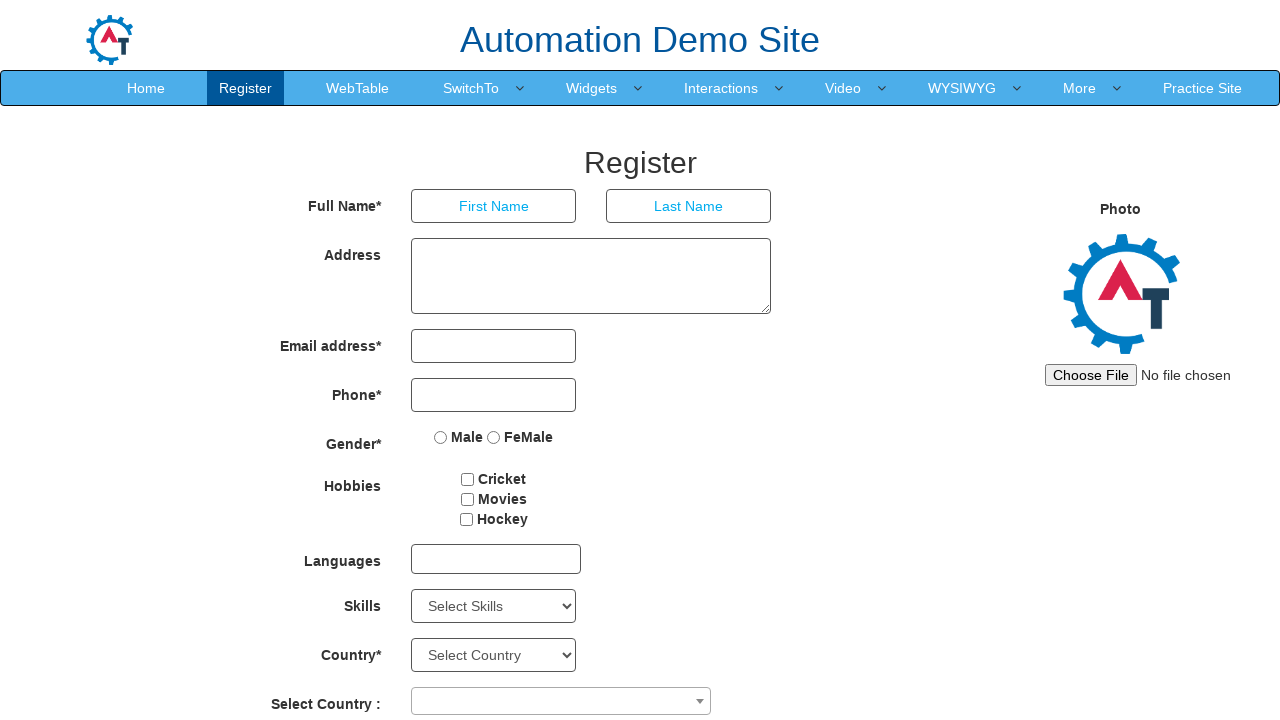

Selected Skills dropdown option at index 5 on #Skills
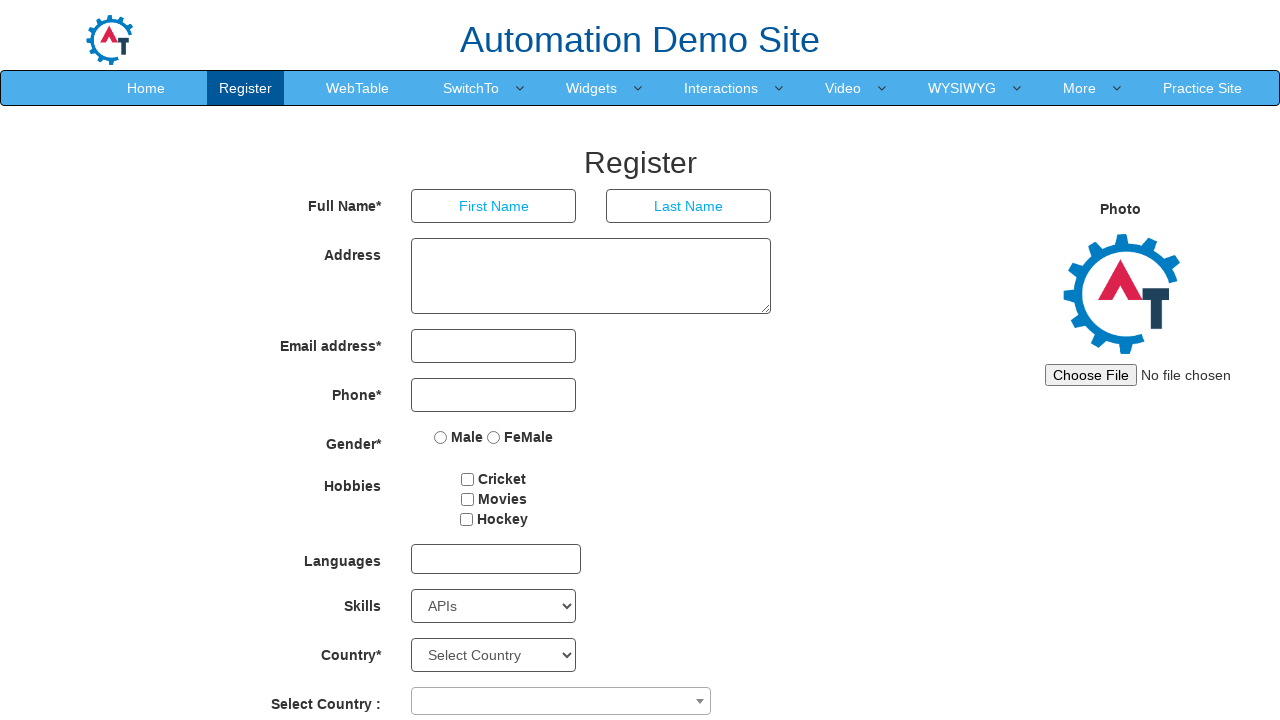

Selected Skills dropdown option with value 'C++' on #Skills
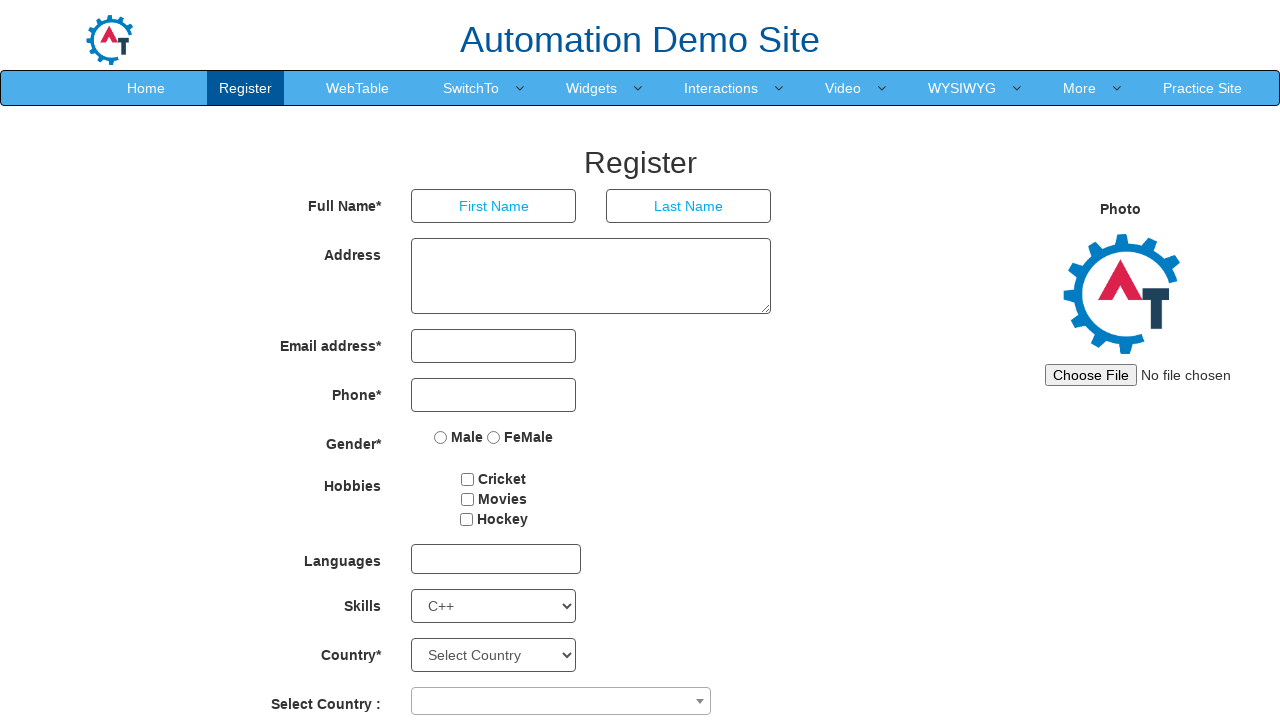

Selected Skills dropdown option with visible text 'Java' on #Skills
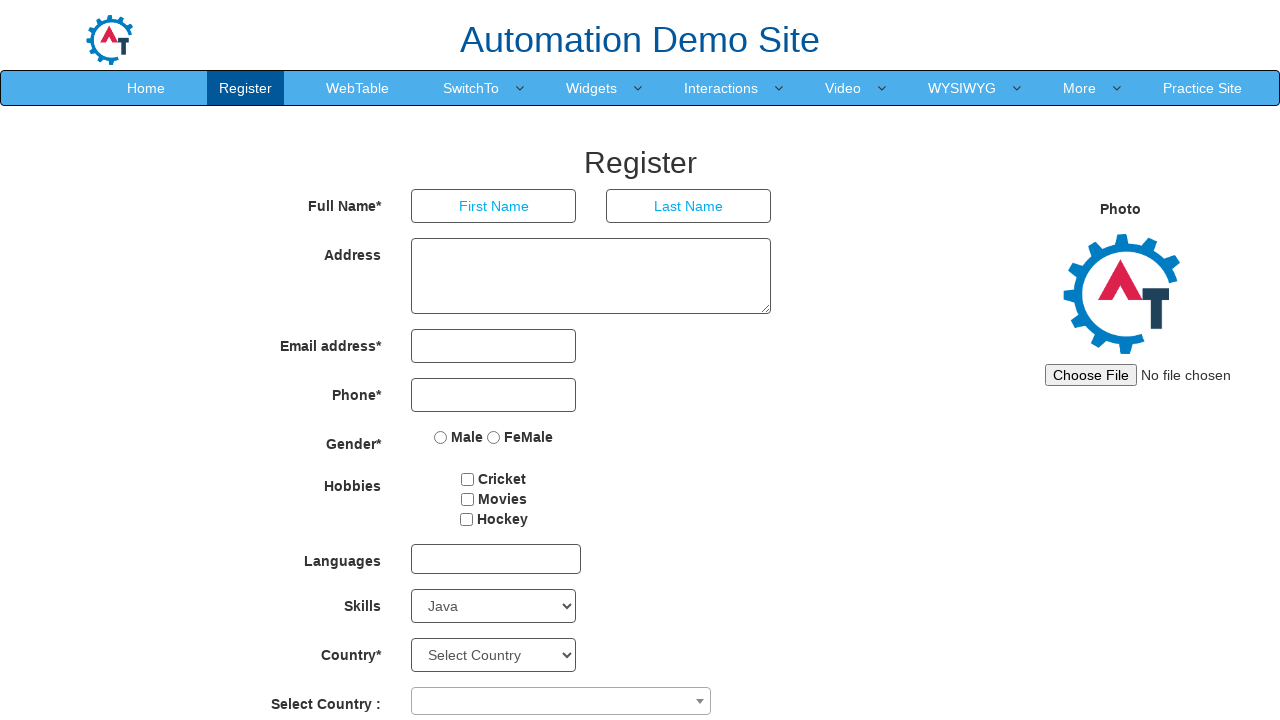

Retrieved all 78 options from Skills dropdown
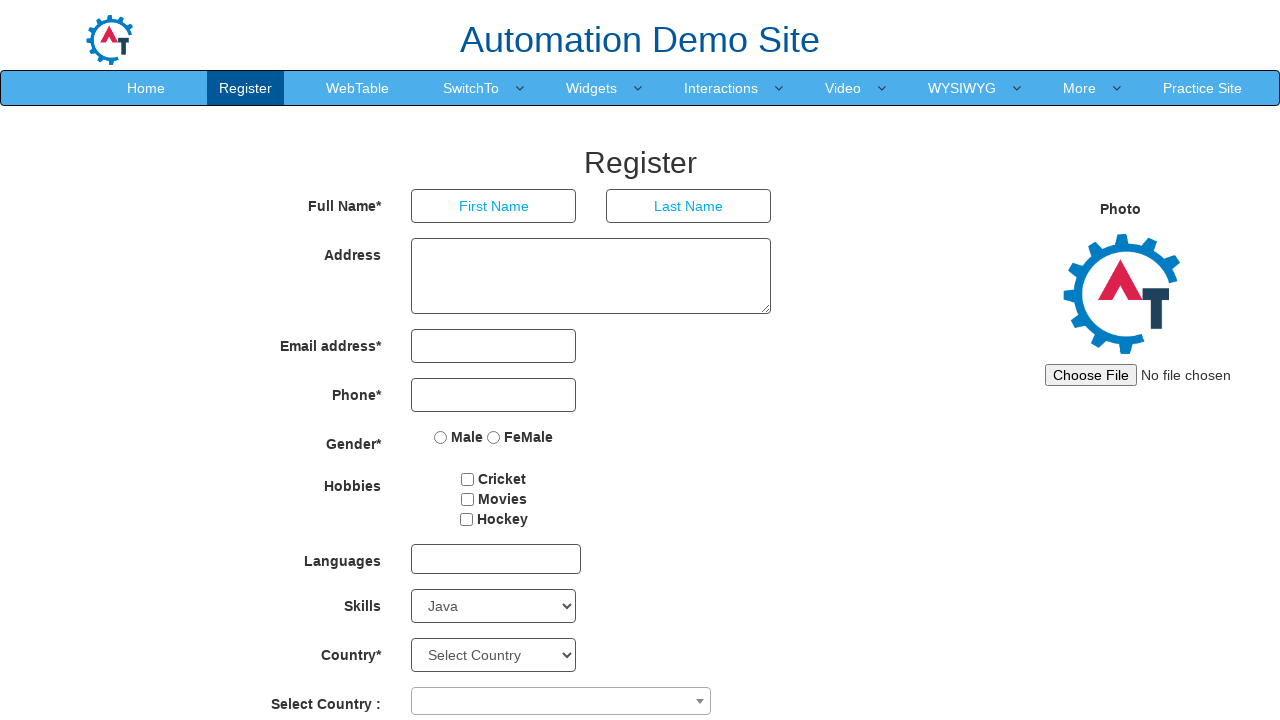

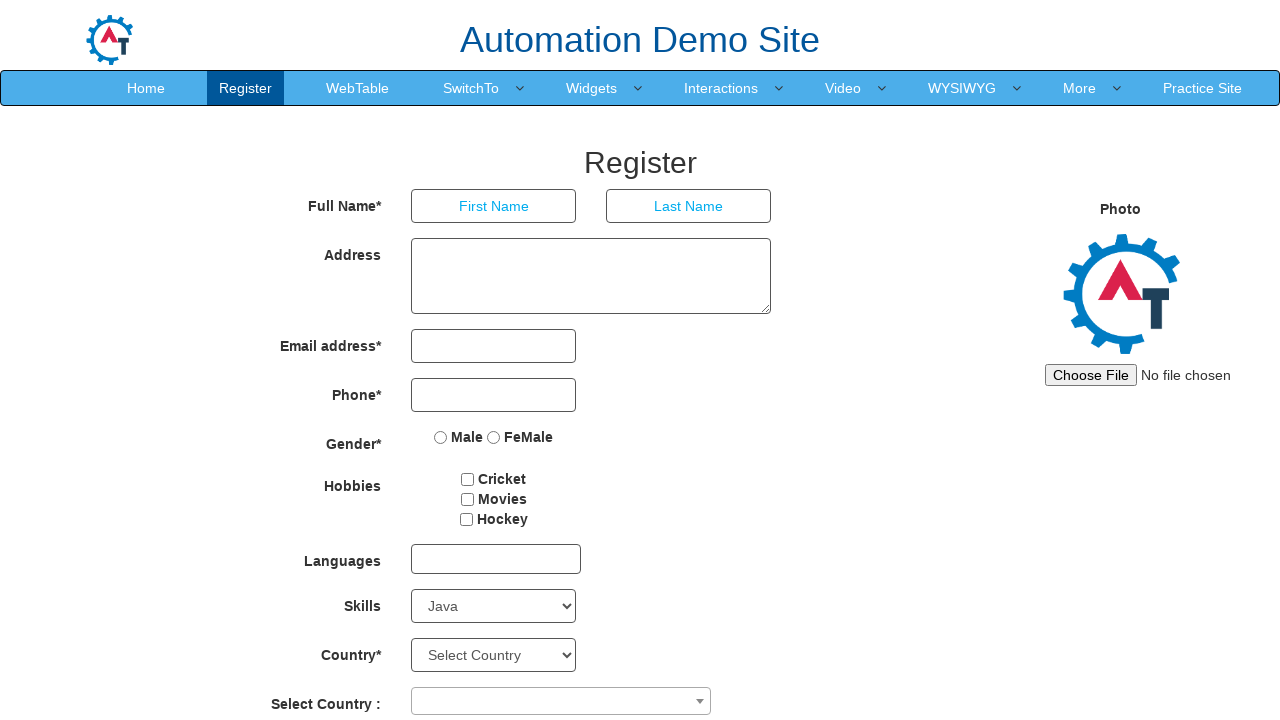